Tests the eCourts India case status lookup by navigating to the case status page and filling in state and district dropdown selections to search for court case information.

Starting URL: https://services.ecourts.gov.in/ecourtindia_v6/

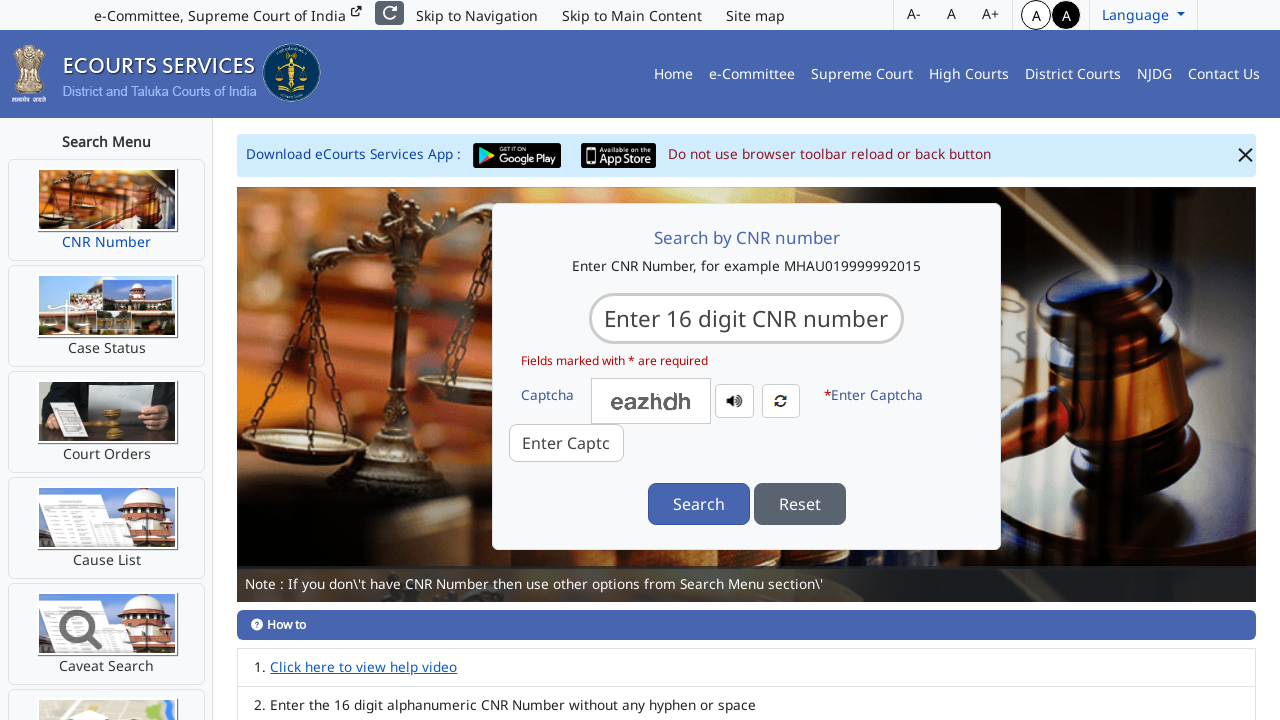

Clicked on 'Case Status' link at (107, 316) on text=Case Status
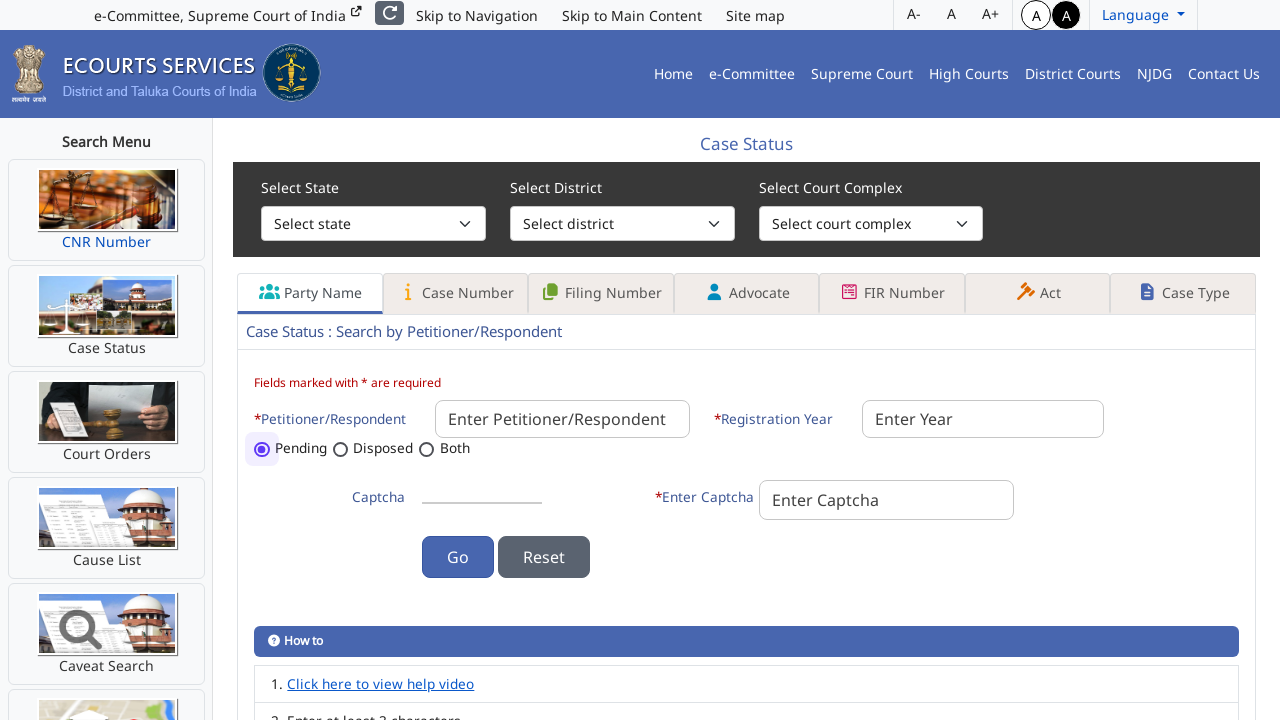

State dropdown selector is visible
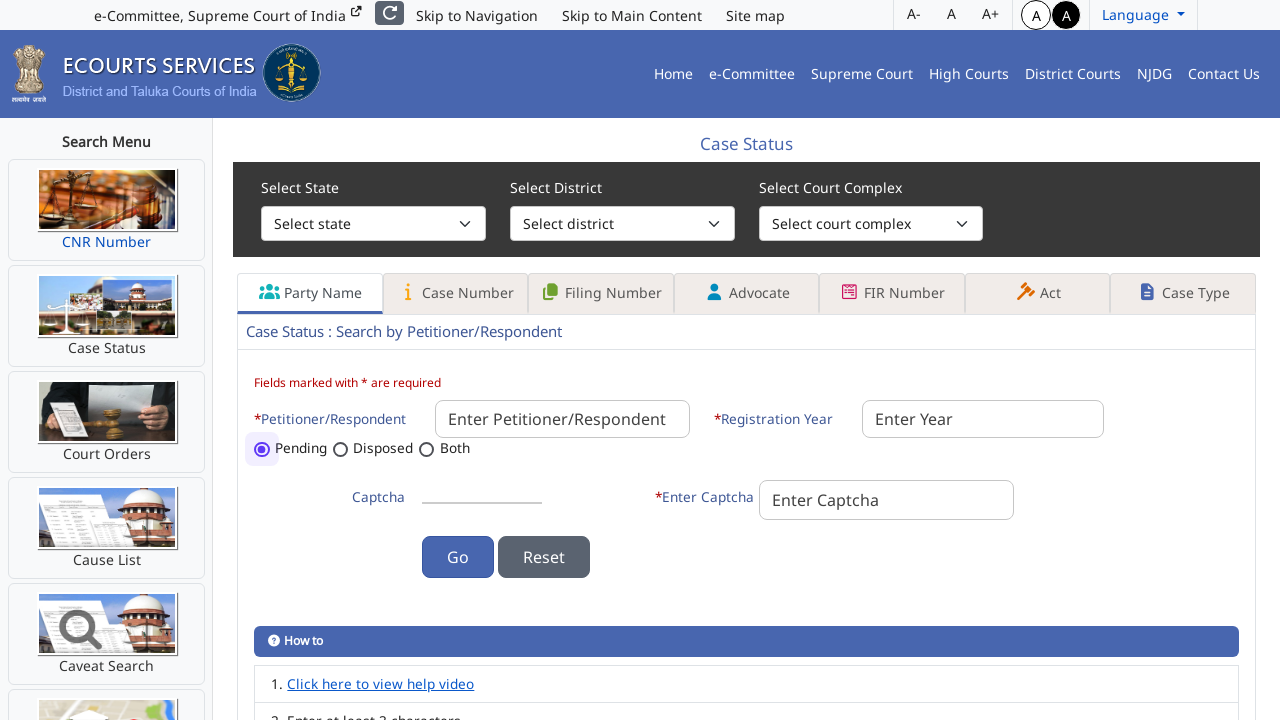

Selected 'Delhi' from state dropdown on #sess_state_code
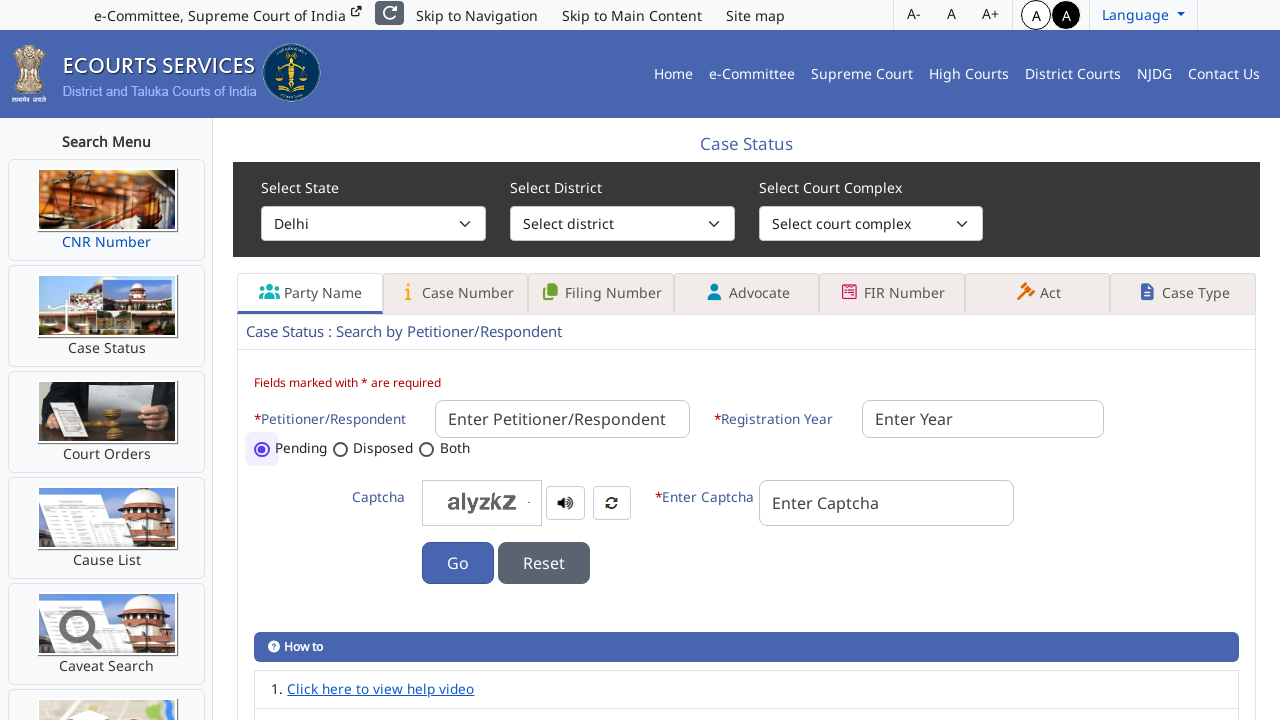

Waited 2 seconds for district dropdown to populate
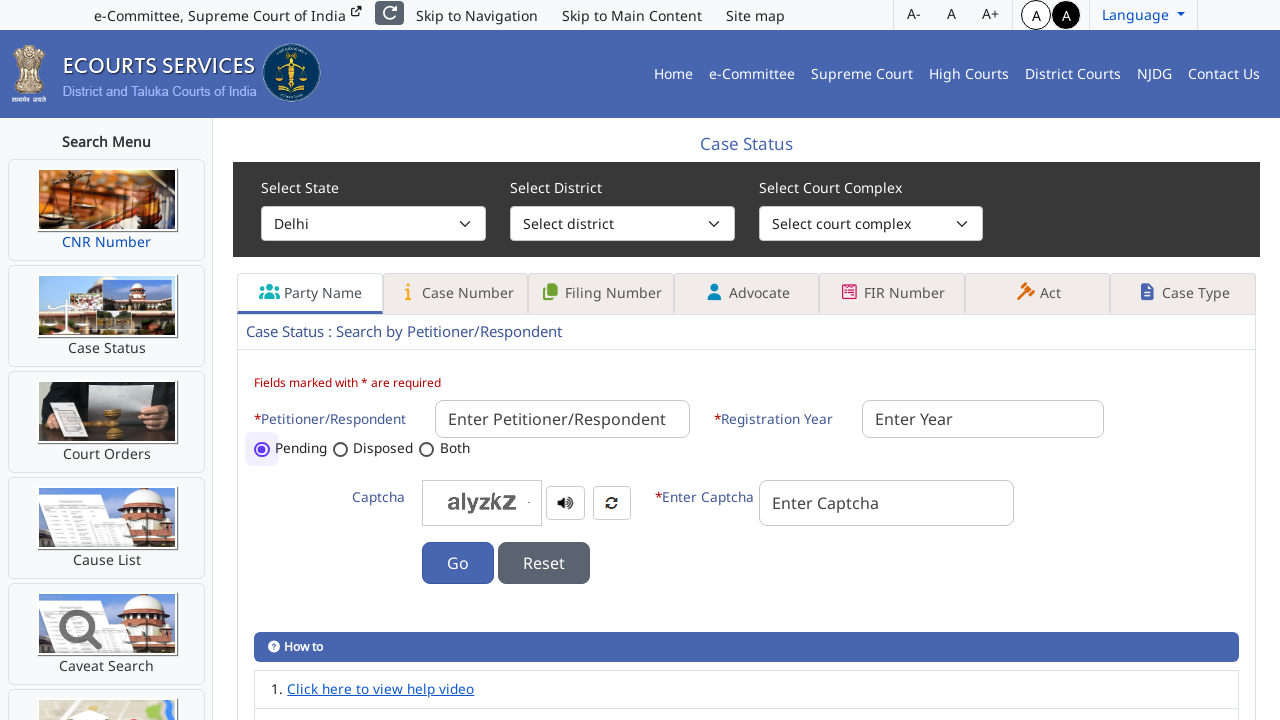

Selected 'Central' from district dropdown on #sess_dist_code
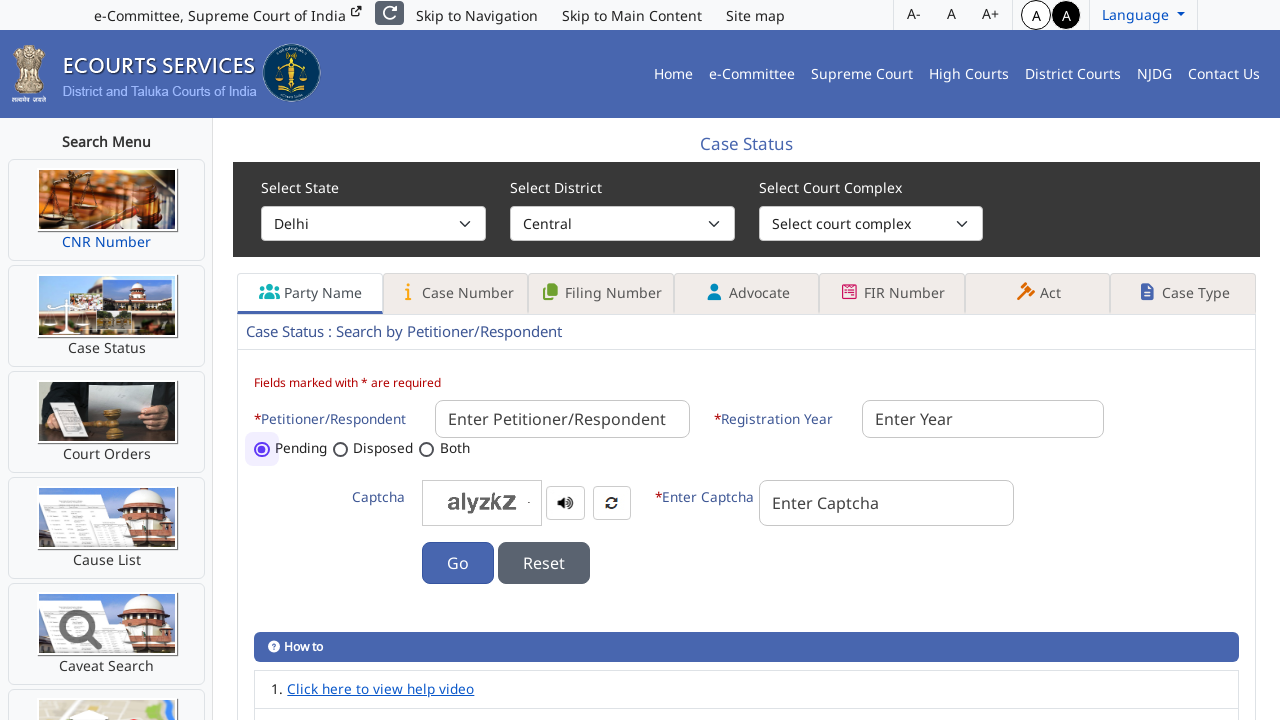

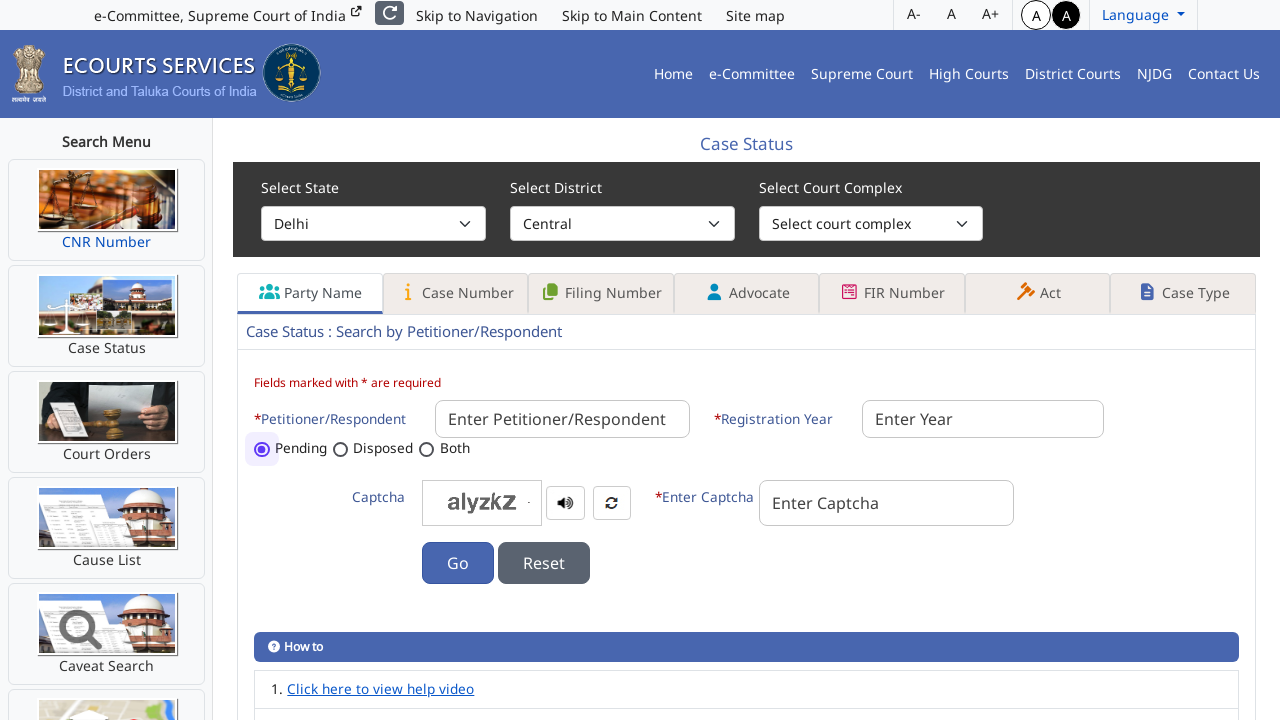